Tests date picker functionality by selecting a specific date (December 14, 2023) through calendar navigation and verifying the selected values

Starting URL: https://rahulshettyacademy.com/seleniumPractise/#/offers

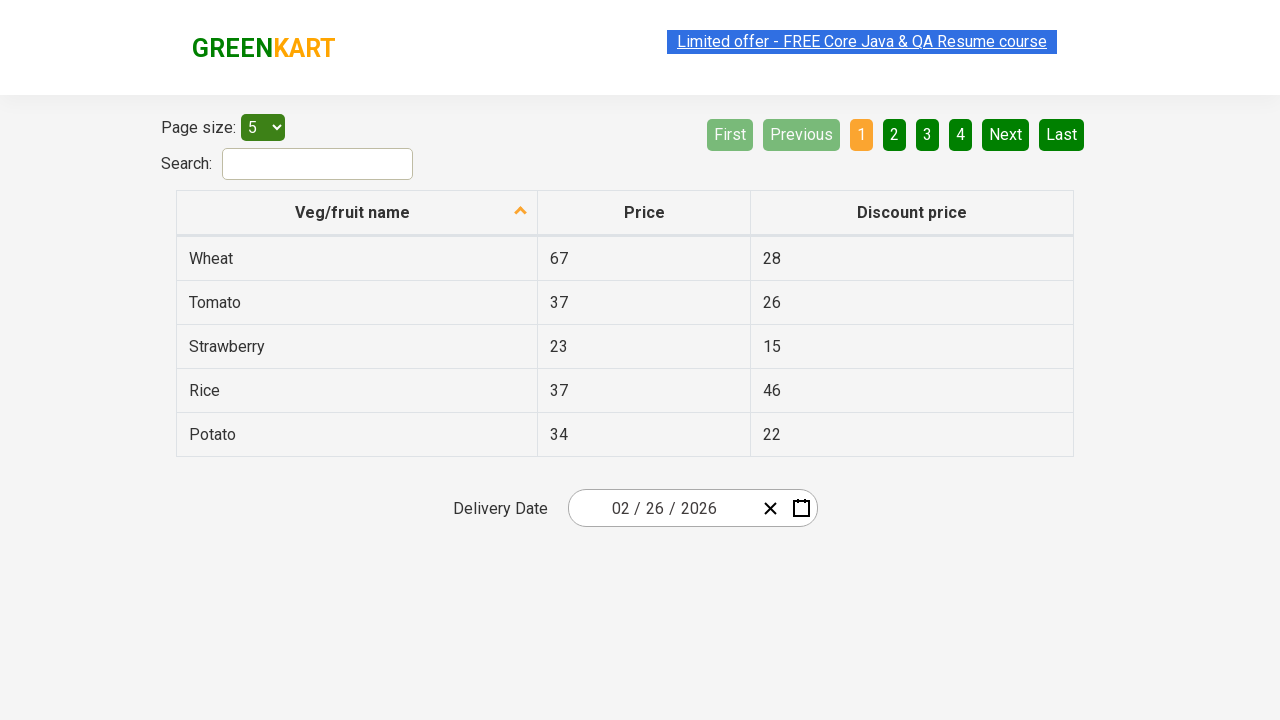

Clicked date picker input to open calendar at (662, 508) on [class='react-date-picker__inputGroup']
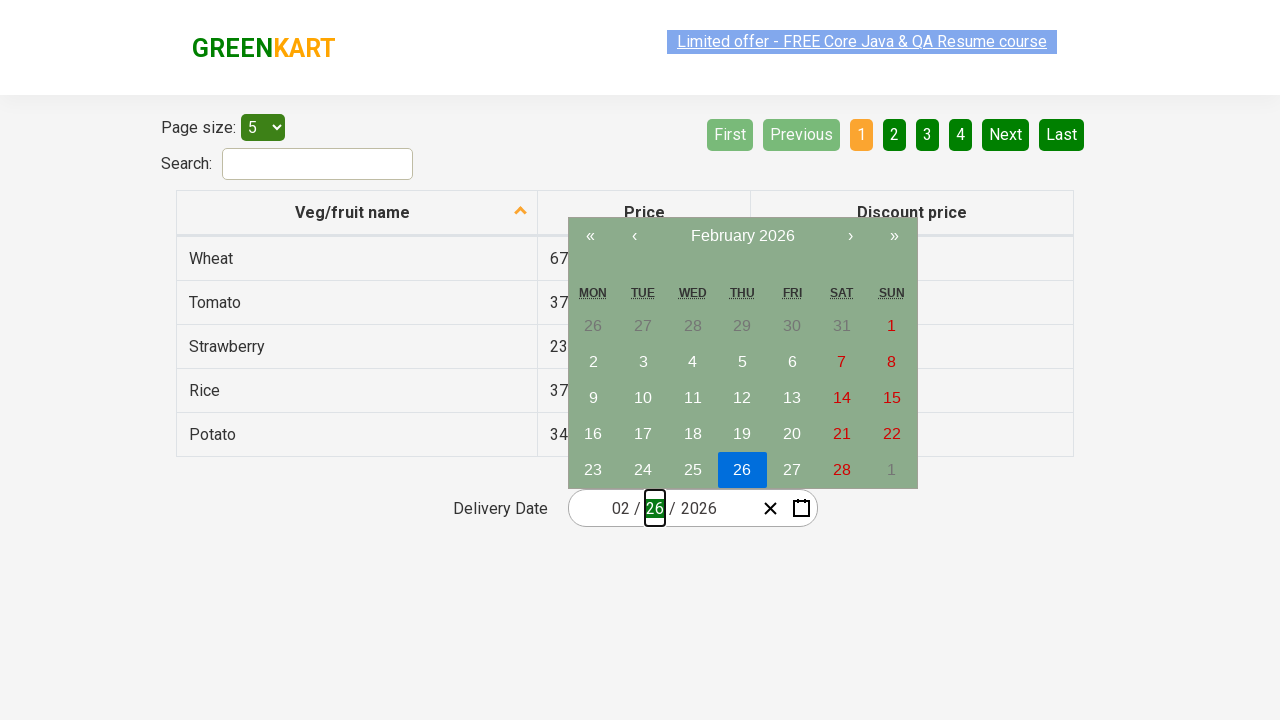

Clicked navigation label to navigate to year view at (742, 236) on [class='react-calendar__navigation__label']
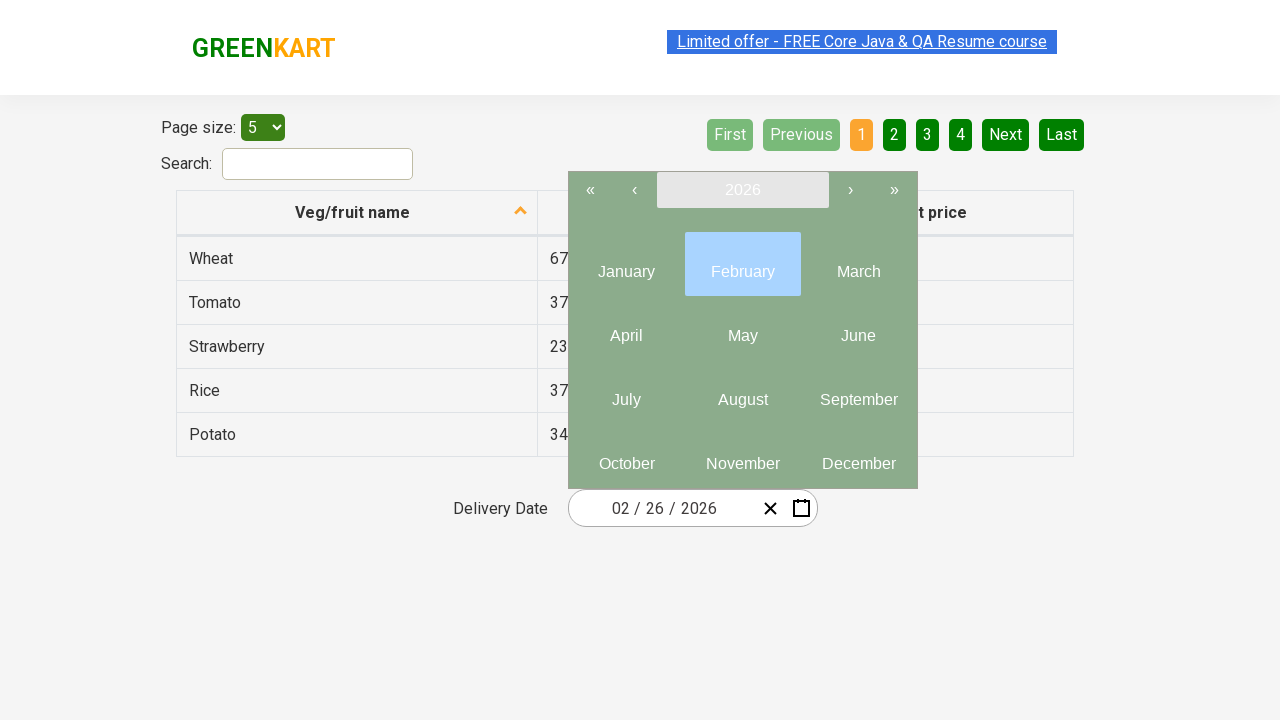

Clicked navigation label again to navigate to decade view at (742, 190) on [class='react-calendar__navigation__label']
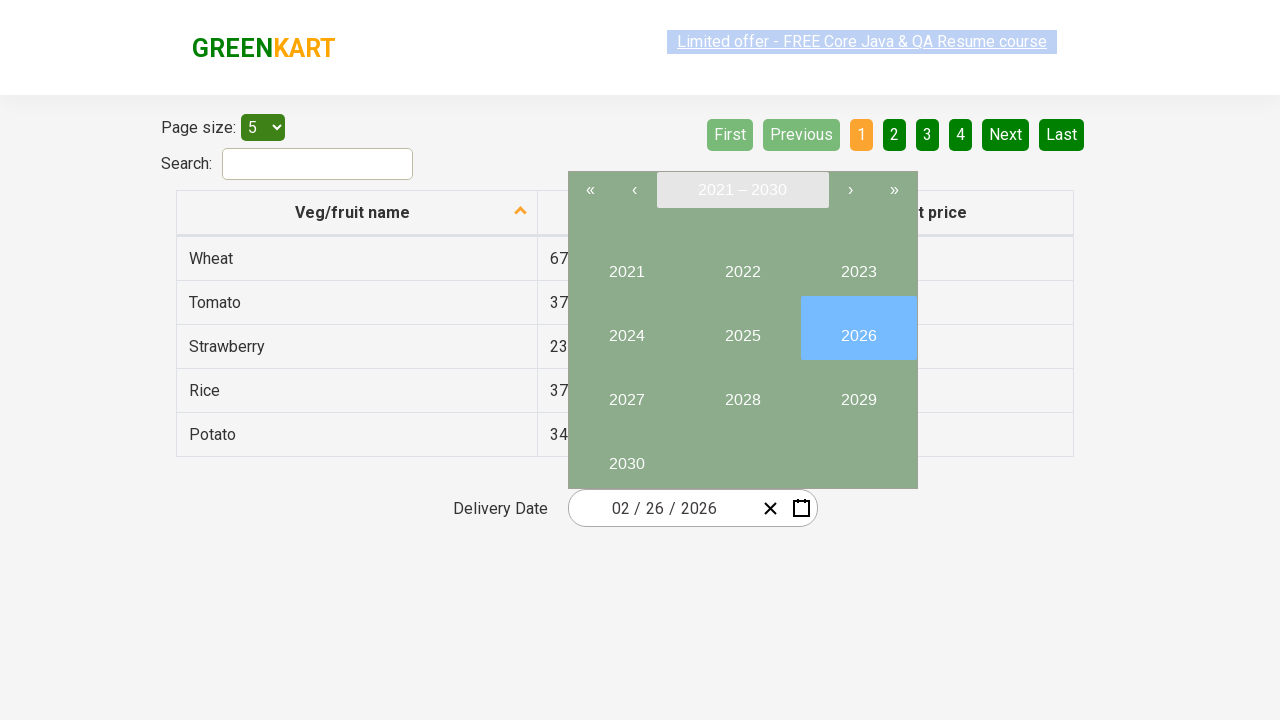

Selected year 2023 from decade view at (858, 264) on button:has-text('2023')
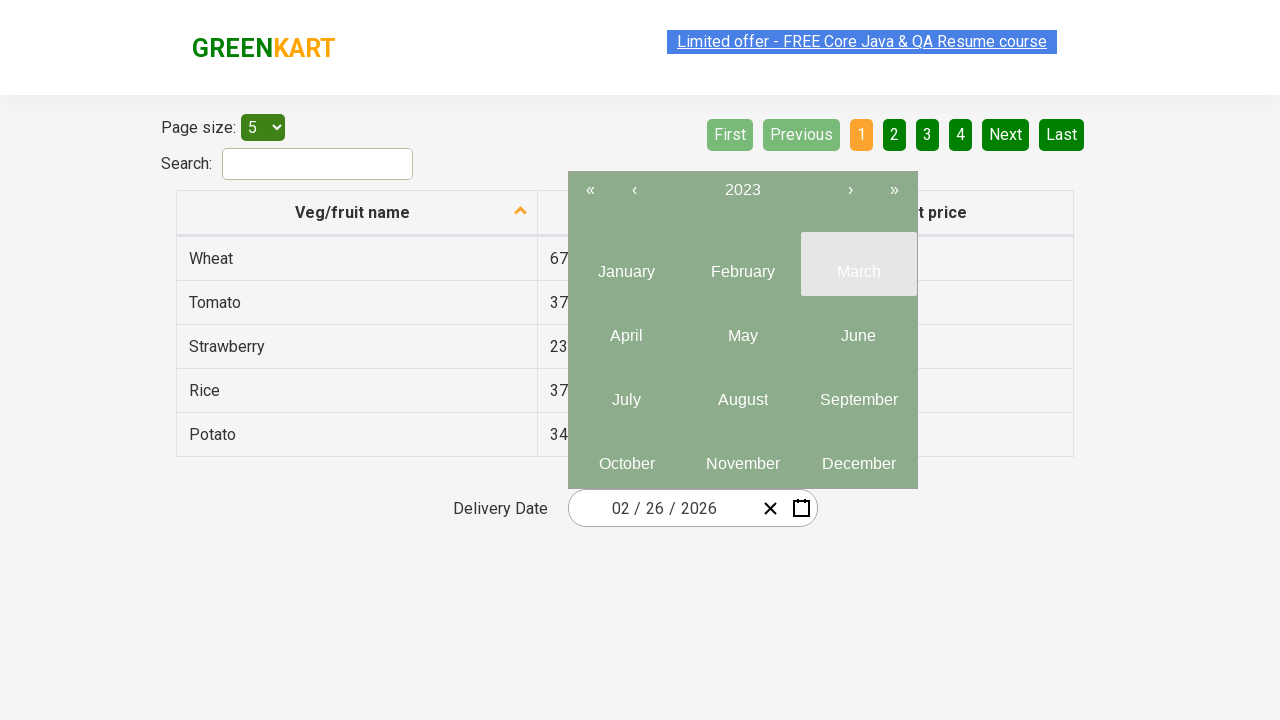

Selected December (month 12) from year view at (858, 456) on .react-calendar__year-view__months__month >> nth=11
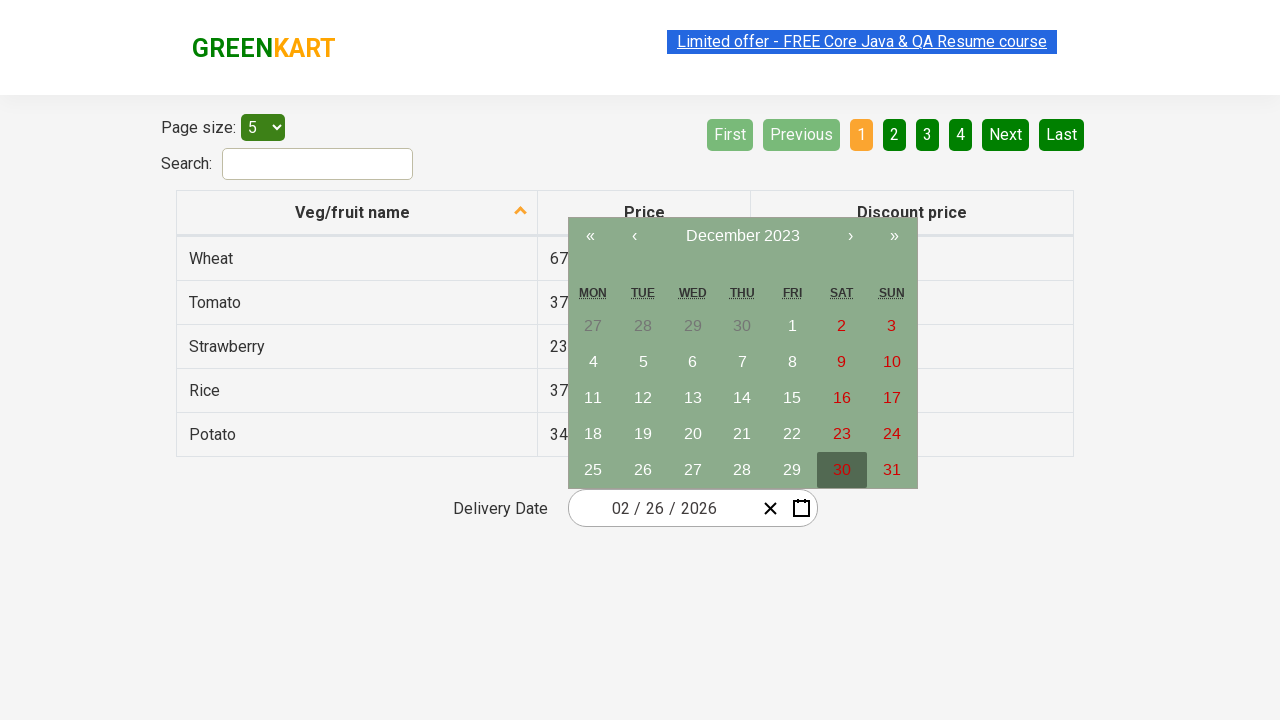

Selected day 14 from calendar at (742, 398) on abbr:has-text('14')
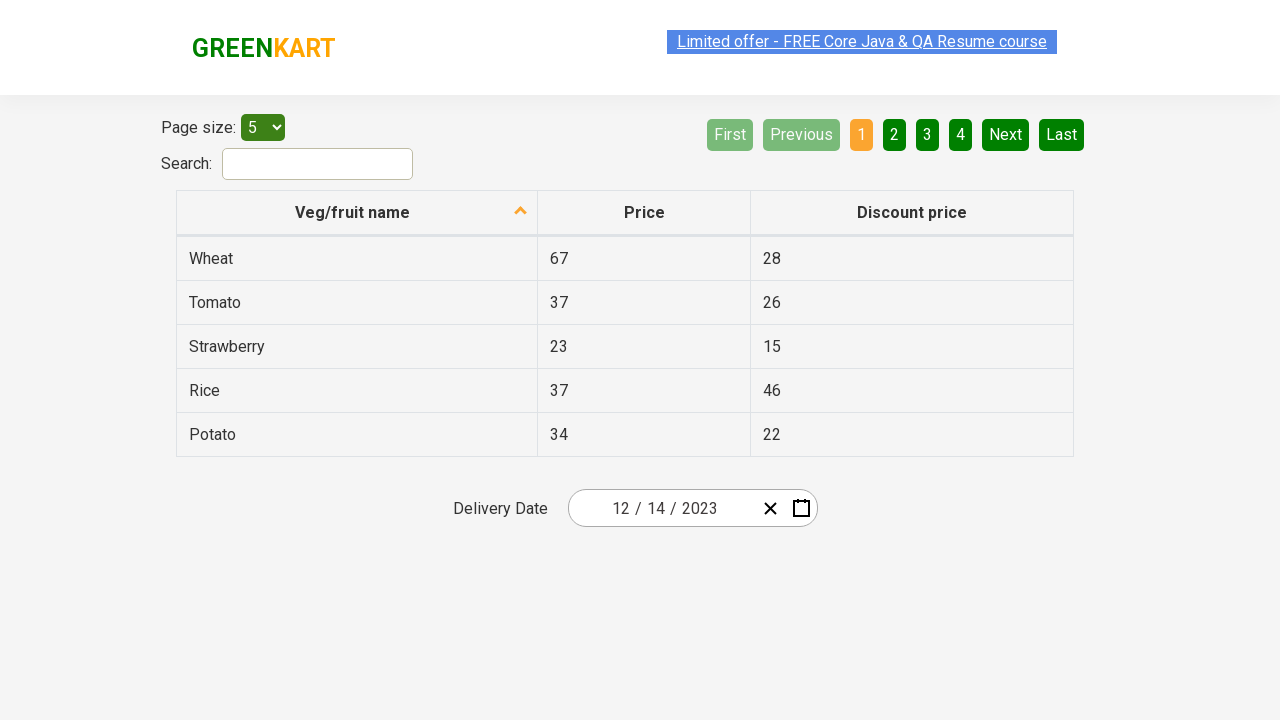

Located all date input elements for verification
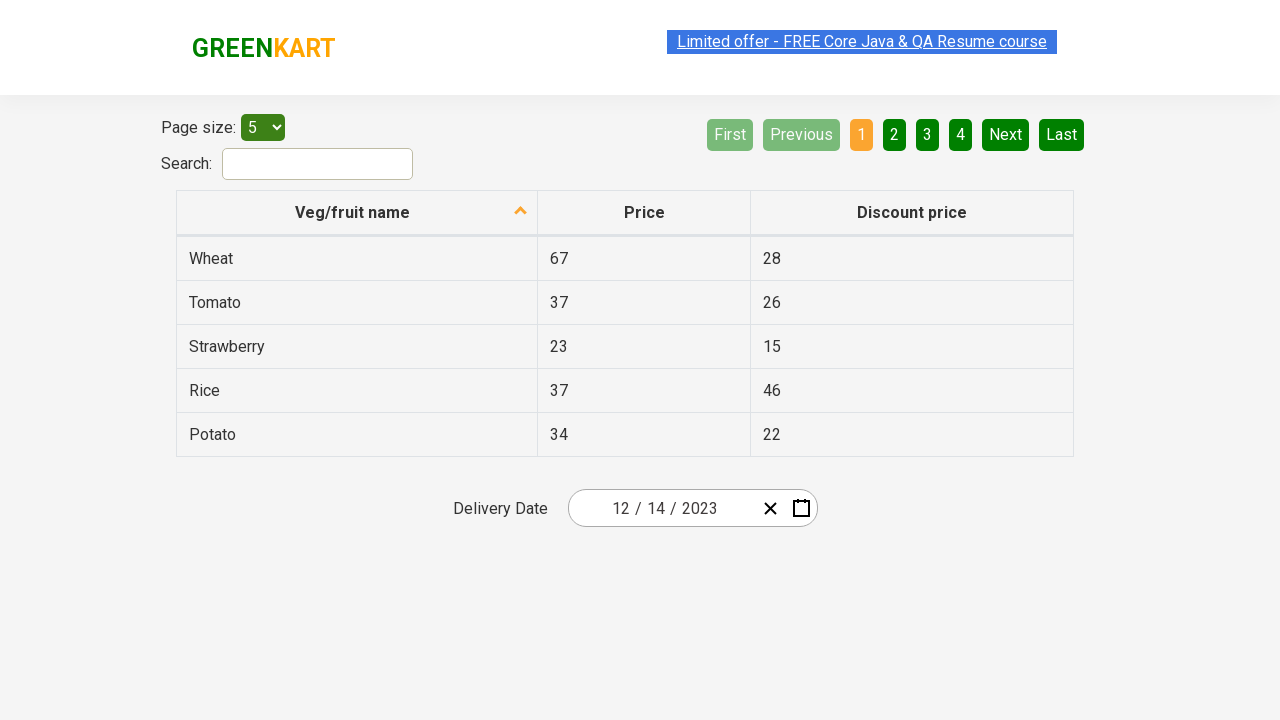

Verified date component 1: expected '12', got '12'
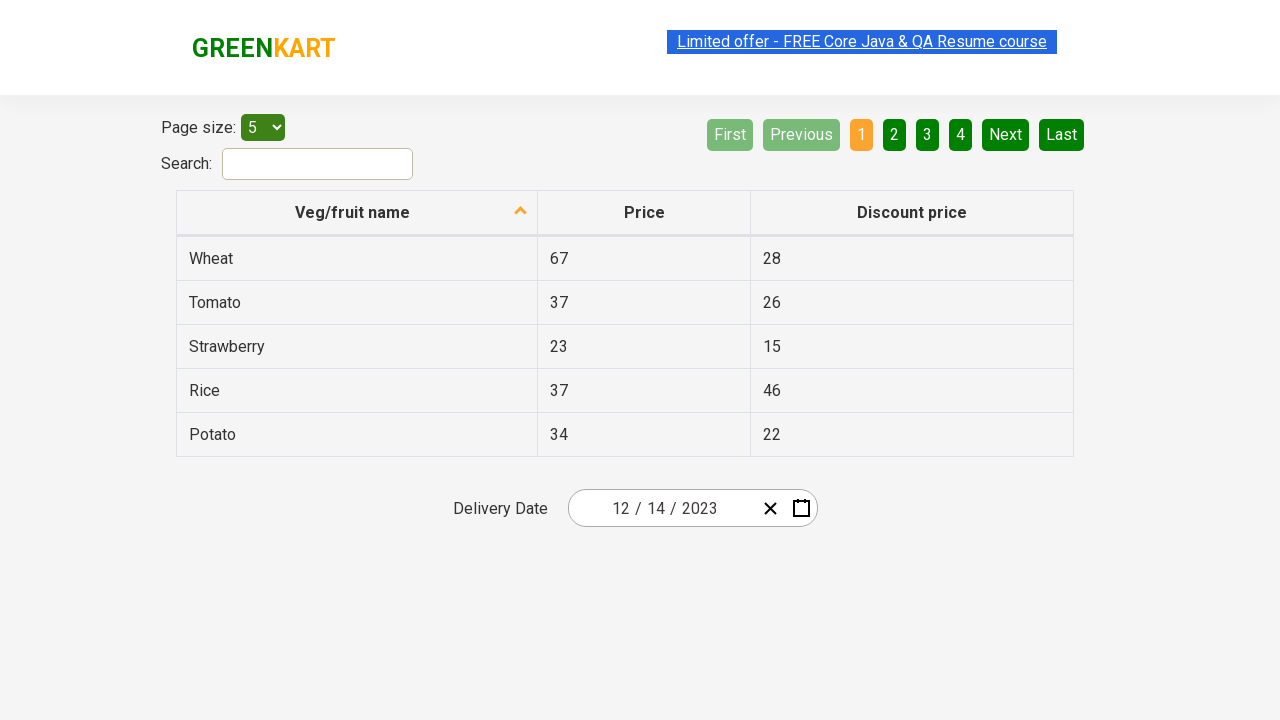

Verified date component 2: expected '14', got '14'
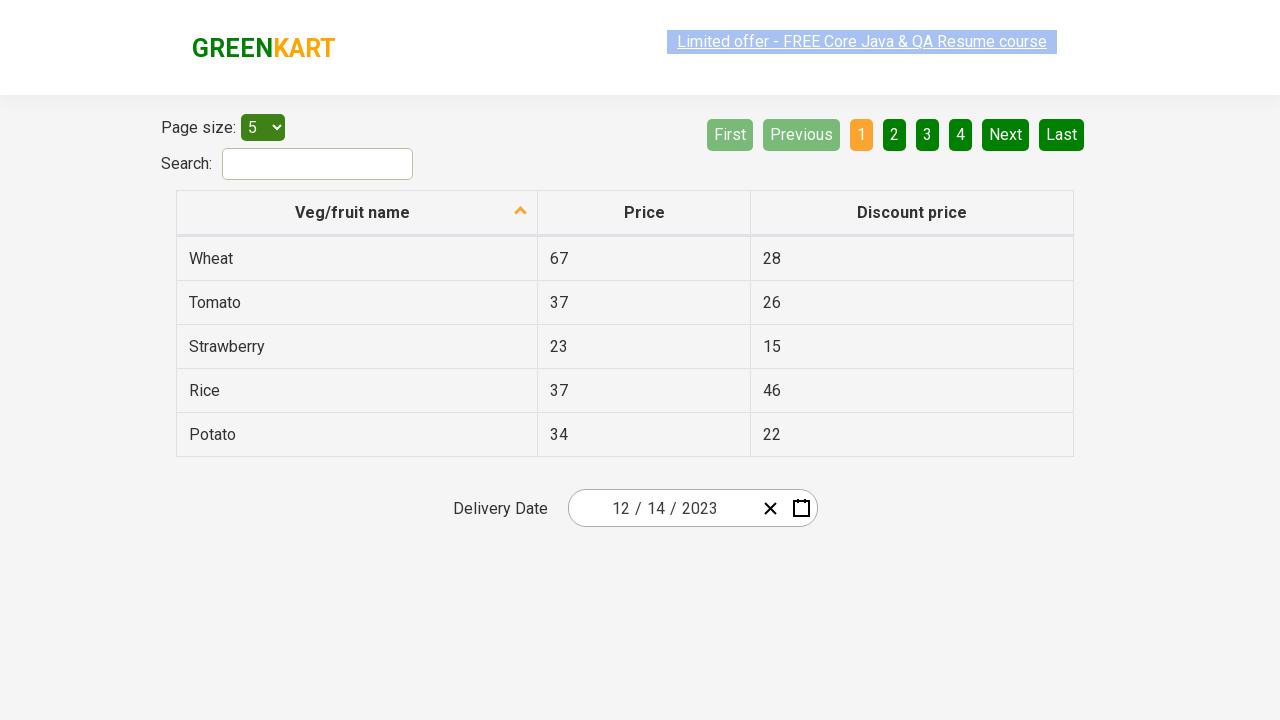

Verified date component 3: expected '2023', got '2023'
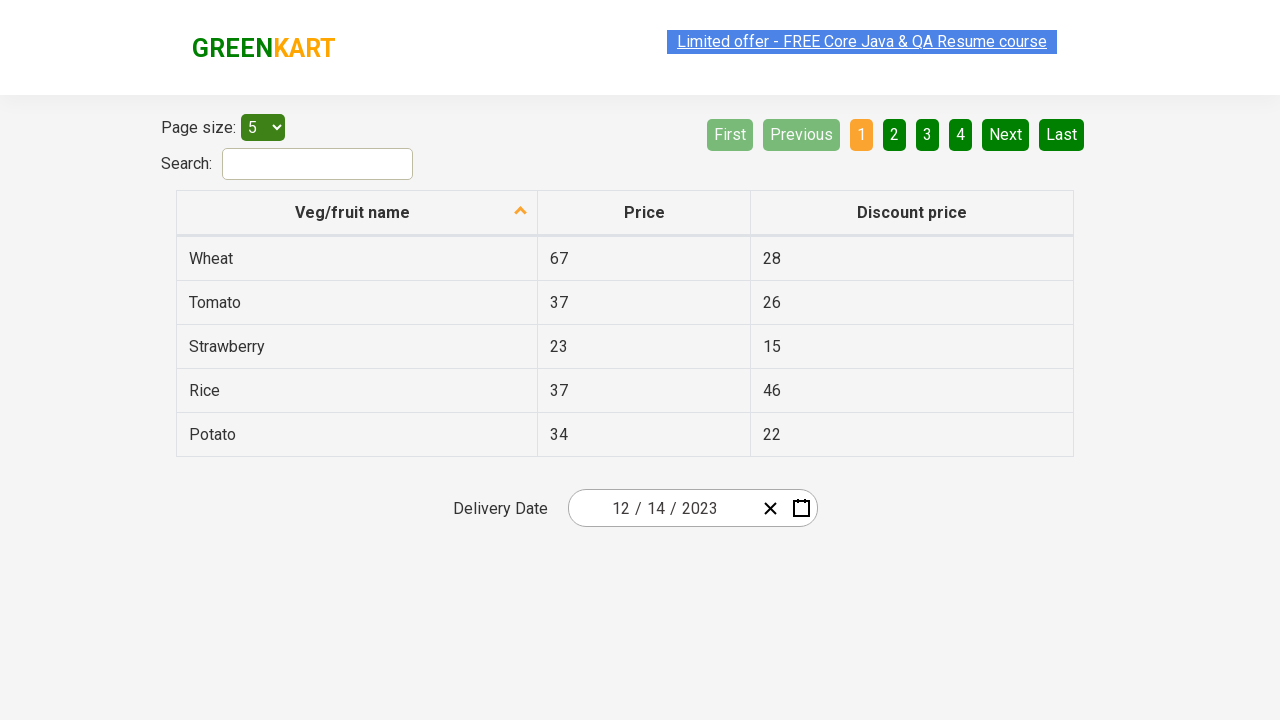

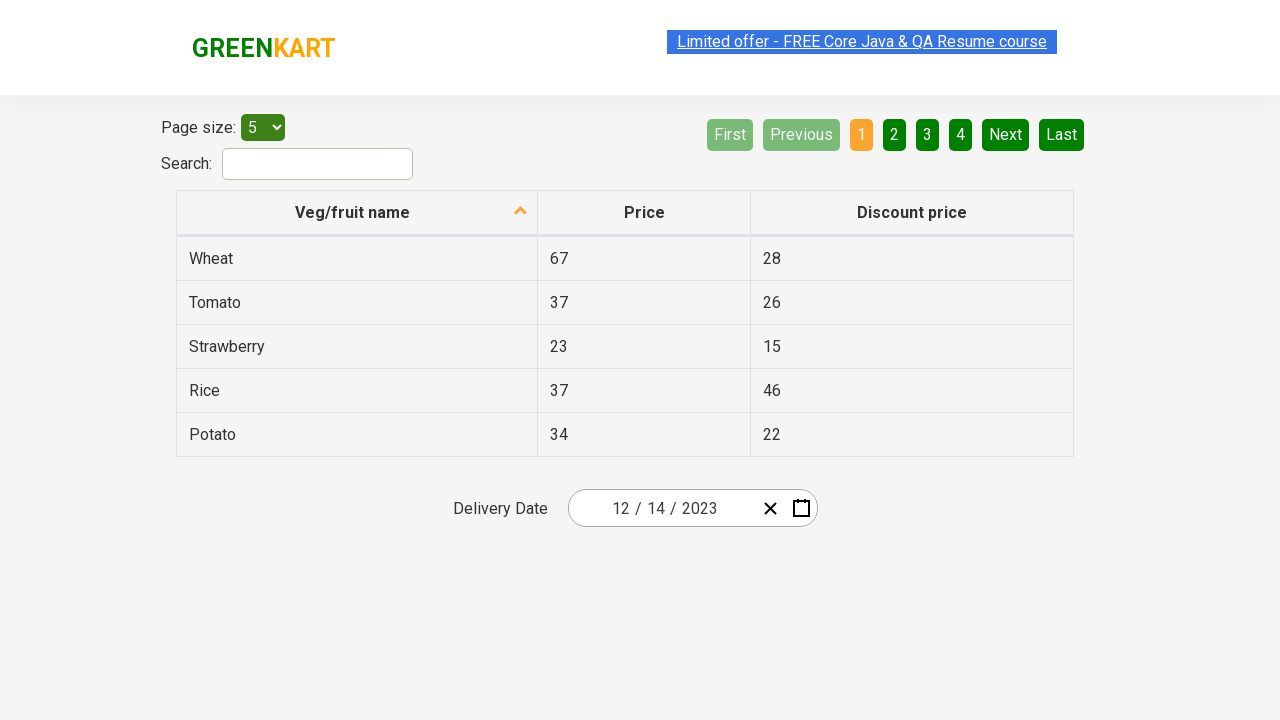